Tests a bootstrap date picker by clicking on the date input, navigating to the target month (March 2025) using prev/next buttons, and selecting a specific date (14th).

Starting URL: https://www.lambdatest.com/selenium-playground/bootstrap-date-picker-demo

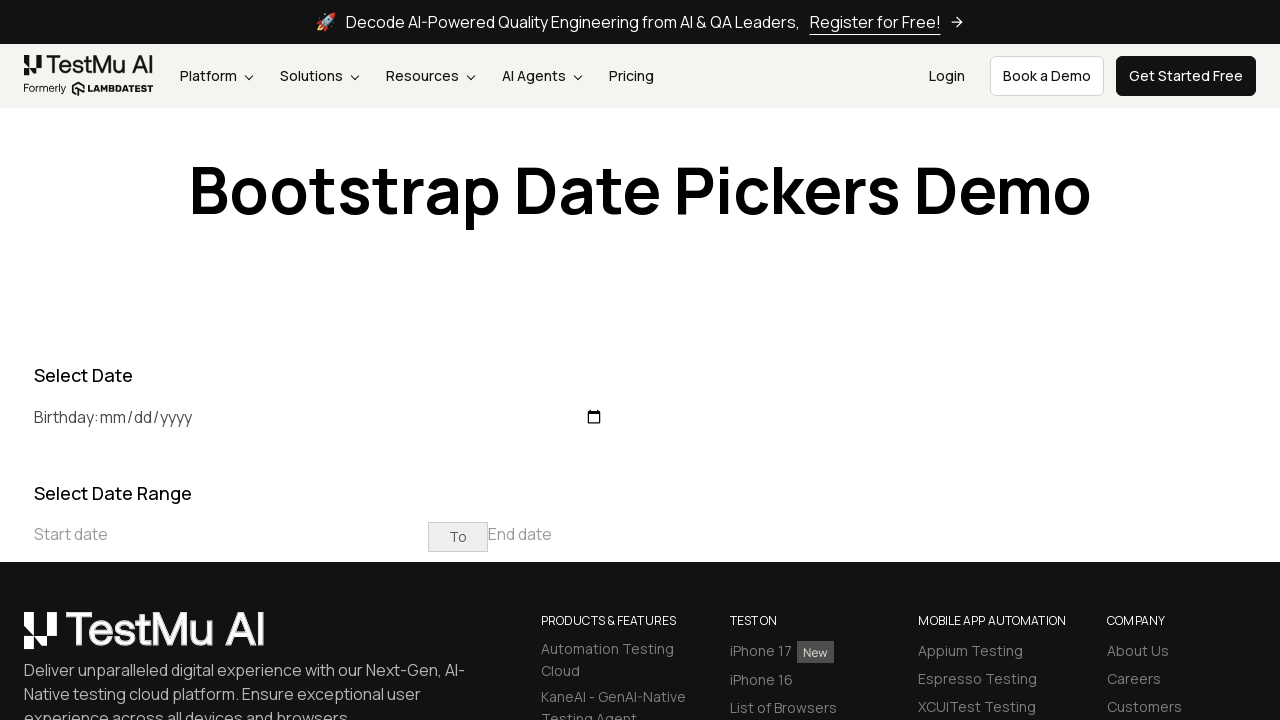

Clicked on start date input to open date picker at (231, 534) on xpath=//*[@placeholder='Start date']
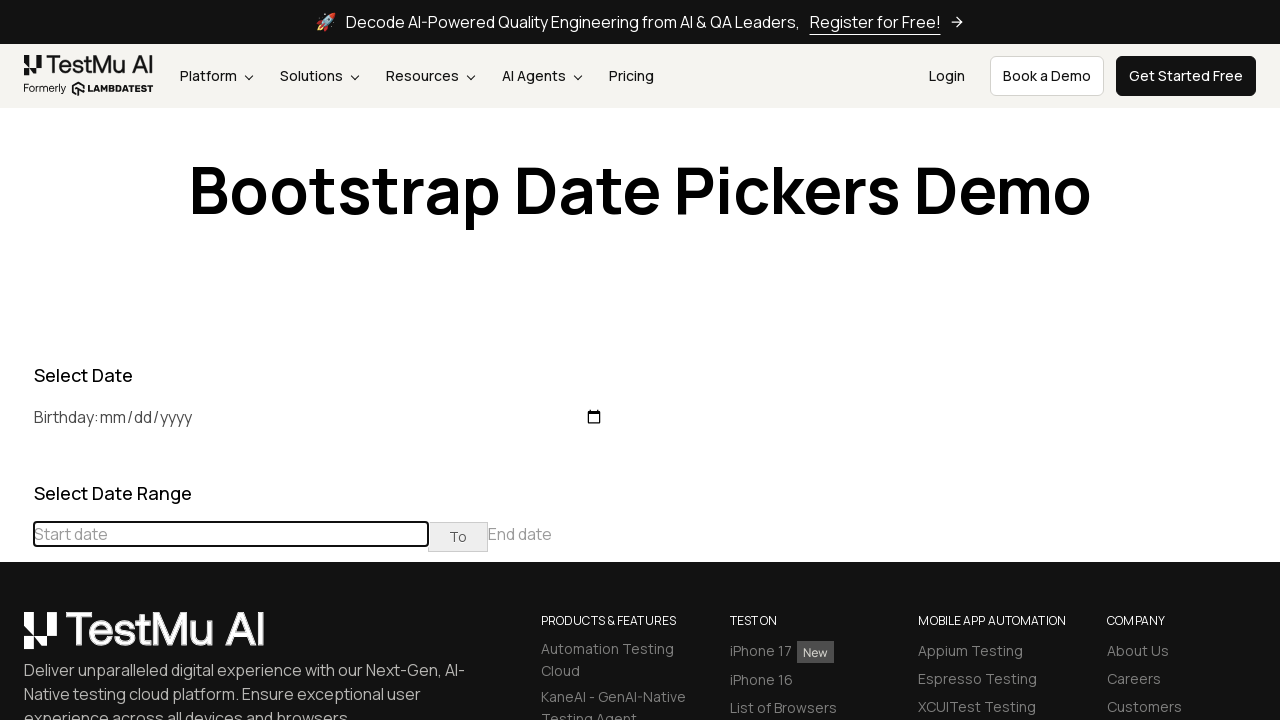

Clicked previous button to navigate to earlier month at (16, 465) on xpath=//*[@class='prev'] >> nth=0
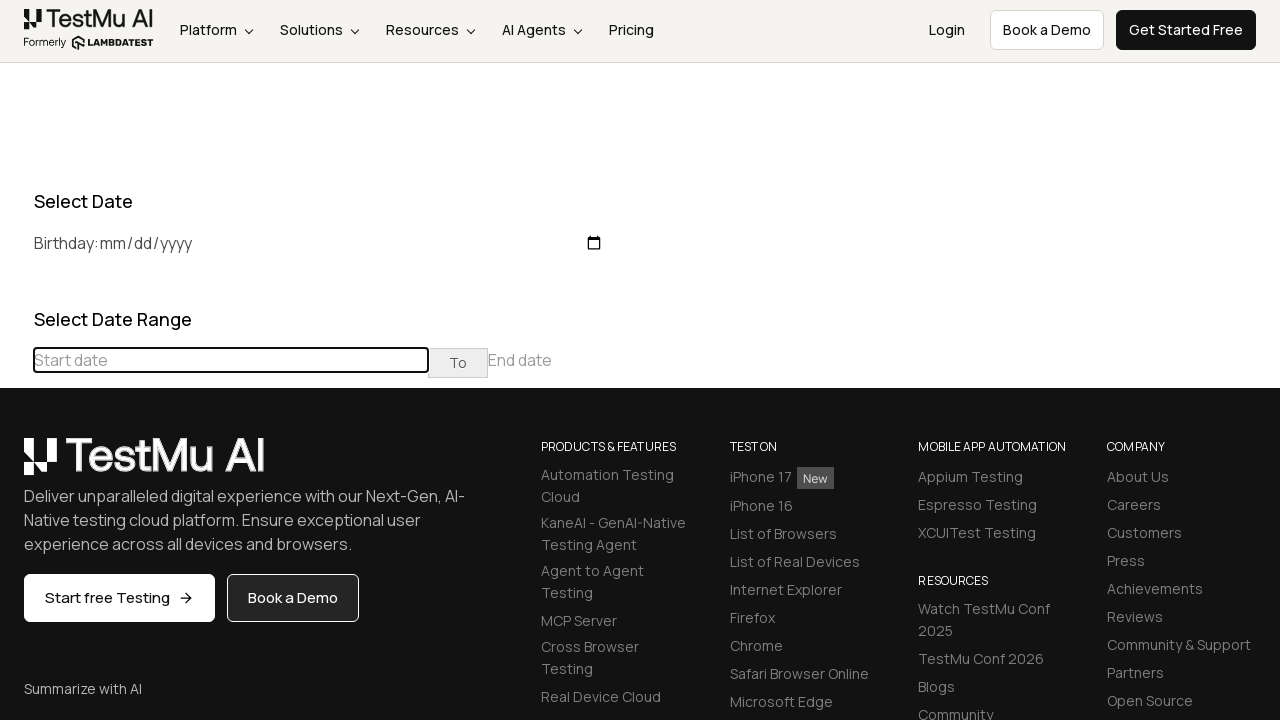

Clicked previous button to navigate to earlier month at (16, 465) on xpath=//*[@class='prev'] >> nth=0
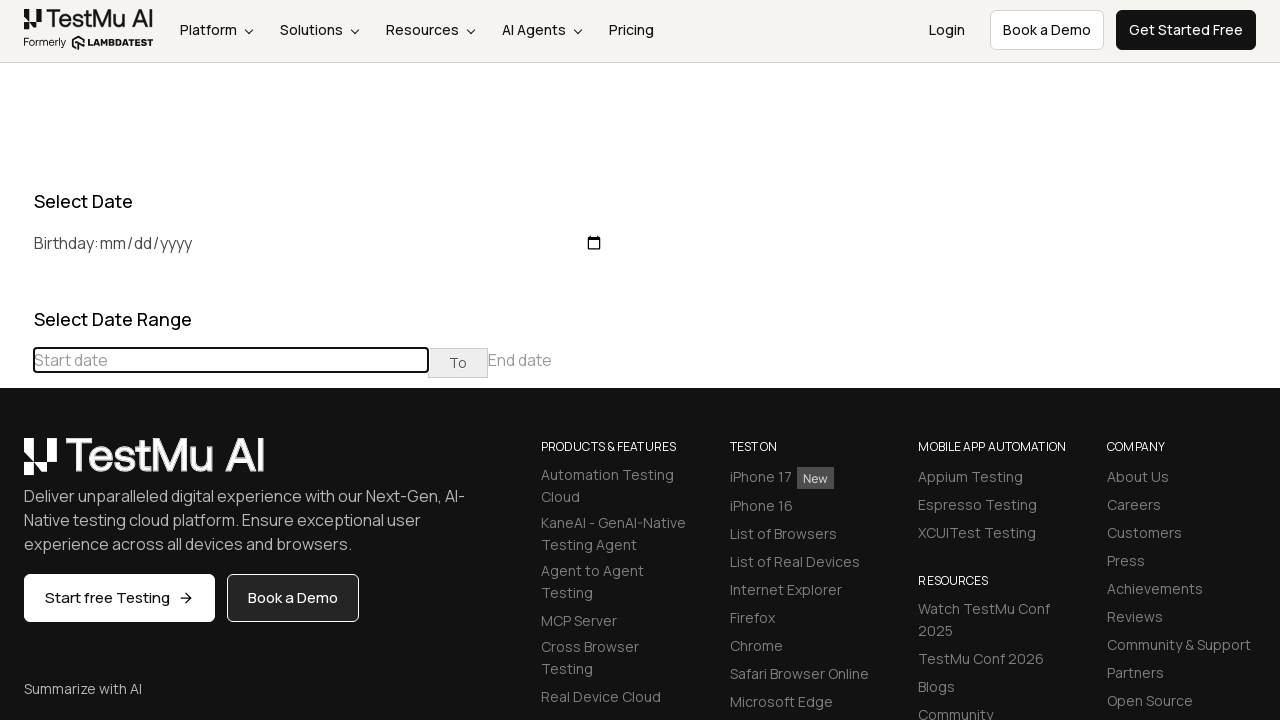

Clicked previous button to navigate to earlier month at (16, 465) on xpath=//*[@class='prev'] >> nth=0
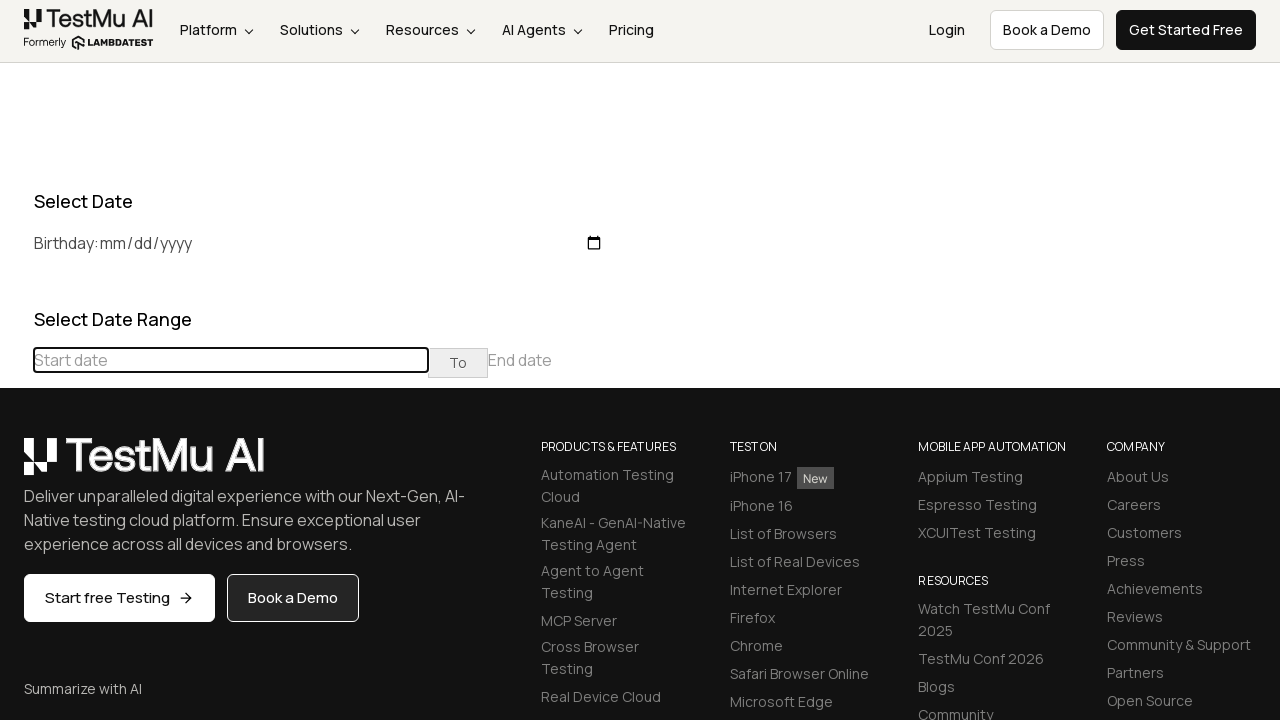

Clicked previous button to navigate to earlier month at (16, 465) on xpath=//*[@class='prev'] >> nth=0
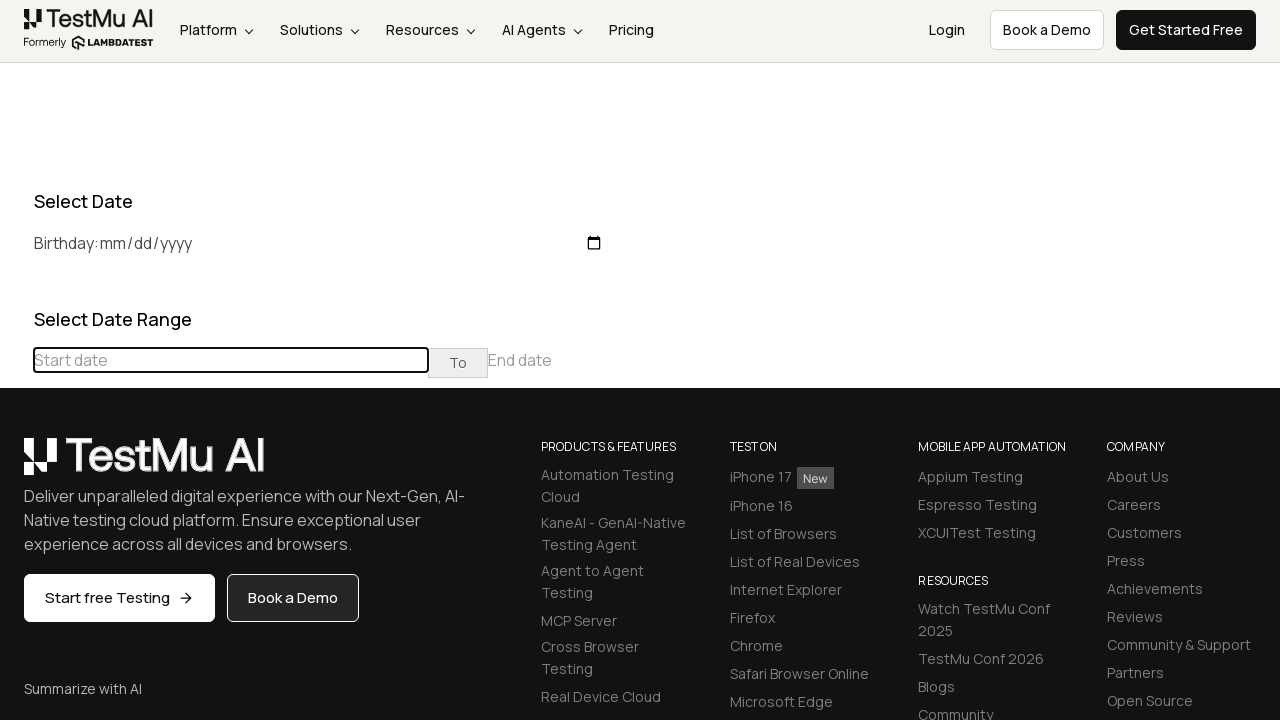

Clicked previous button to navigate to earlier month at (16, 465) on xpath=//*[@class='prev'] >> nth=0
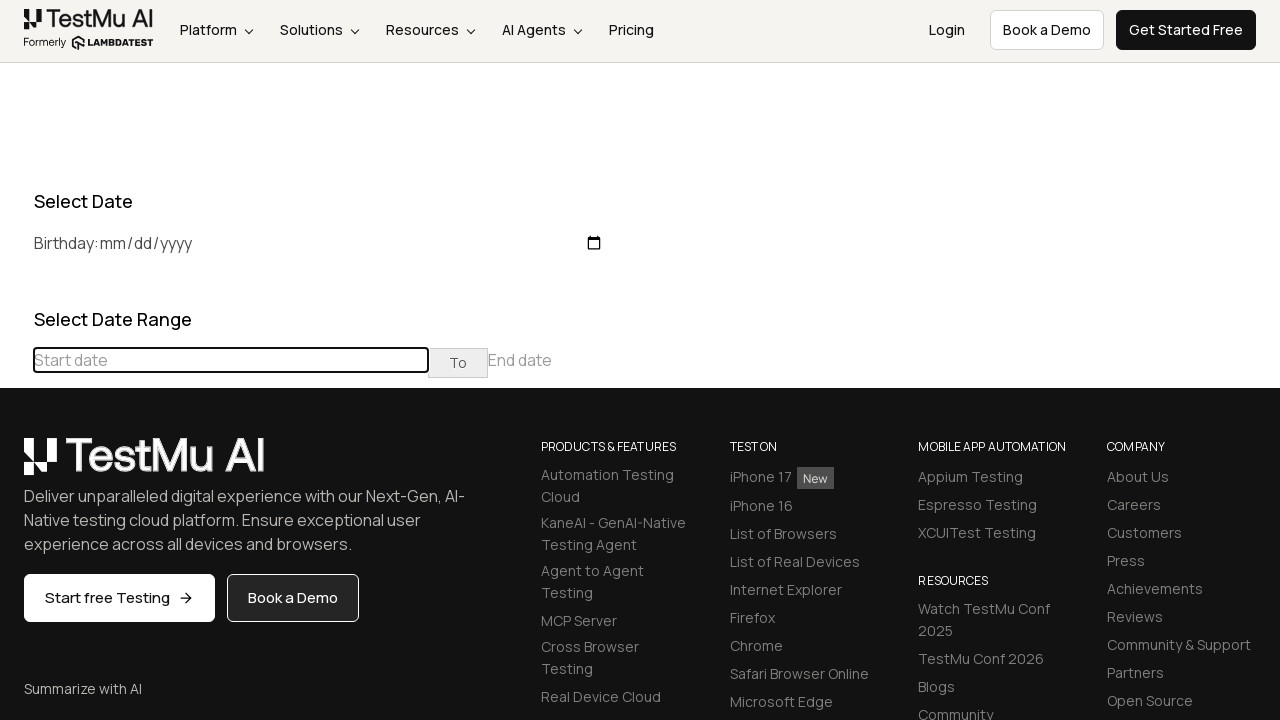

Clicked previous button to navigate to earlier month at (16, 465) on xpath=//*[@class='prev'] >> nth=0
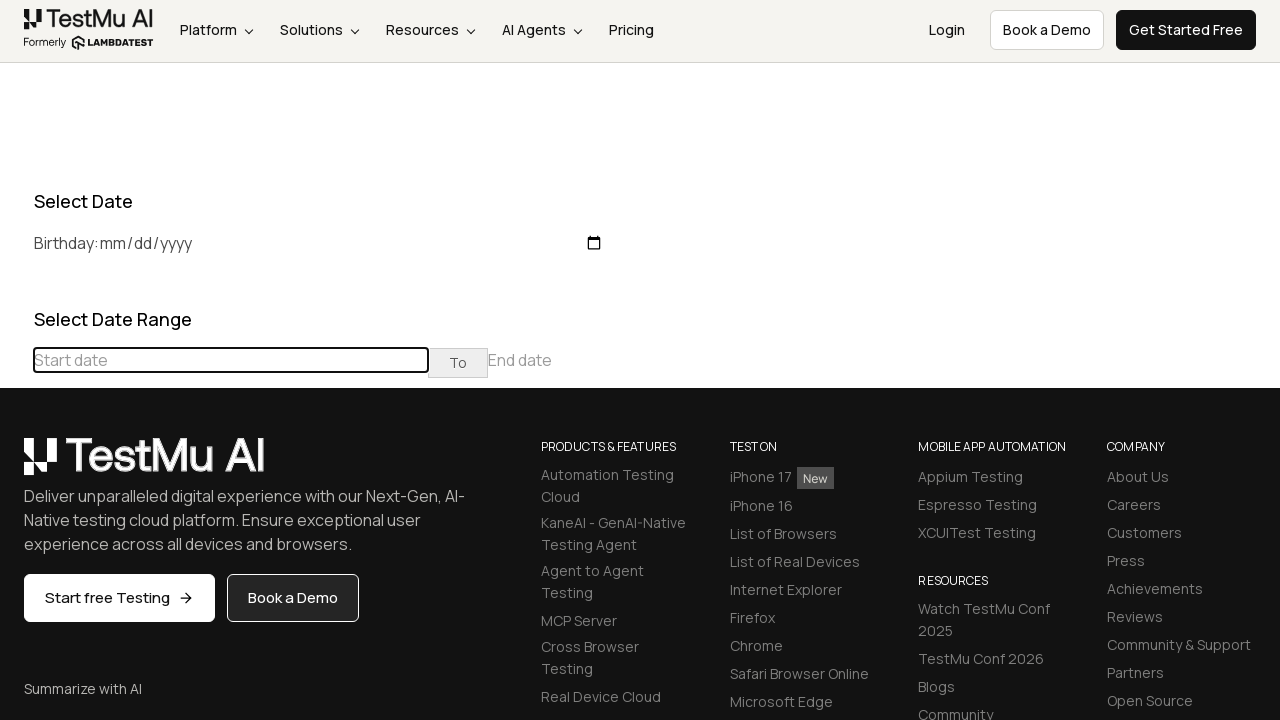

Clicked previous button to navigate to earlier month at (16, 465) on xpath=//*[@class='prev'] >> nth=0
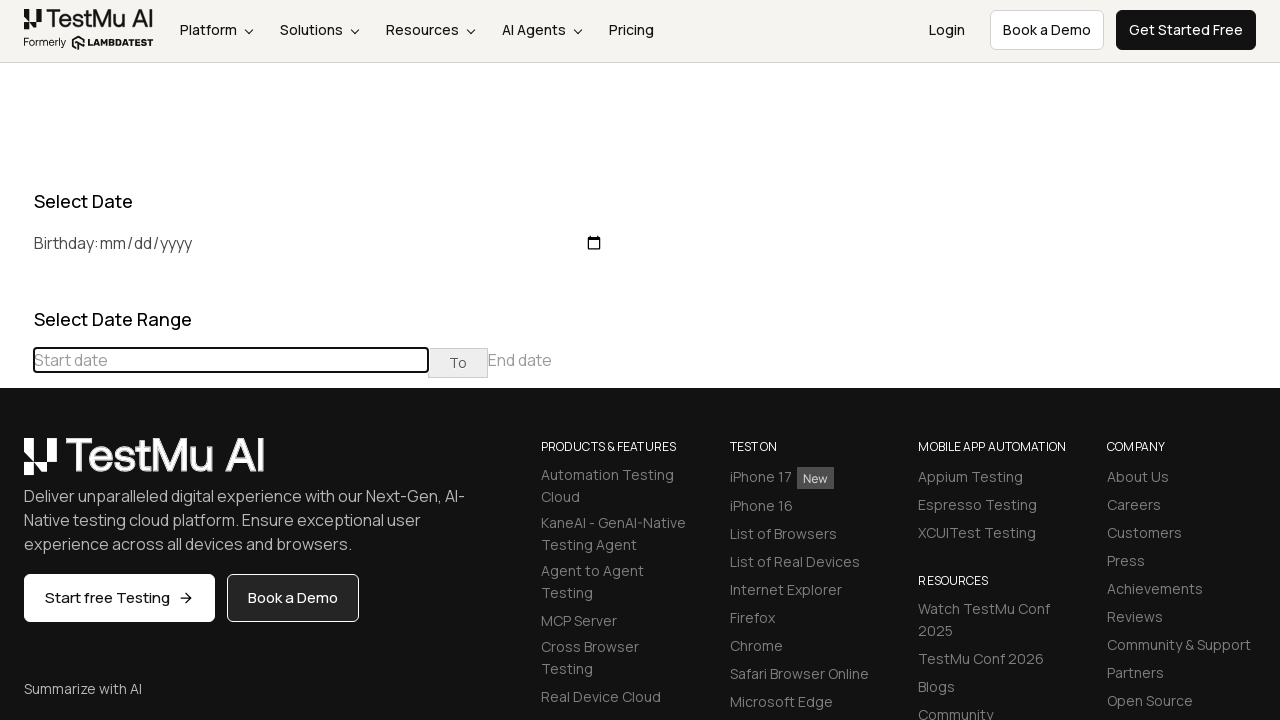

Clicked previous button to navigate to earlier month at (16, 465) on xpath=//*[@class='prev'] >> nth=0
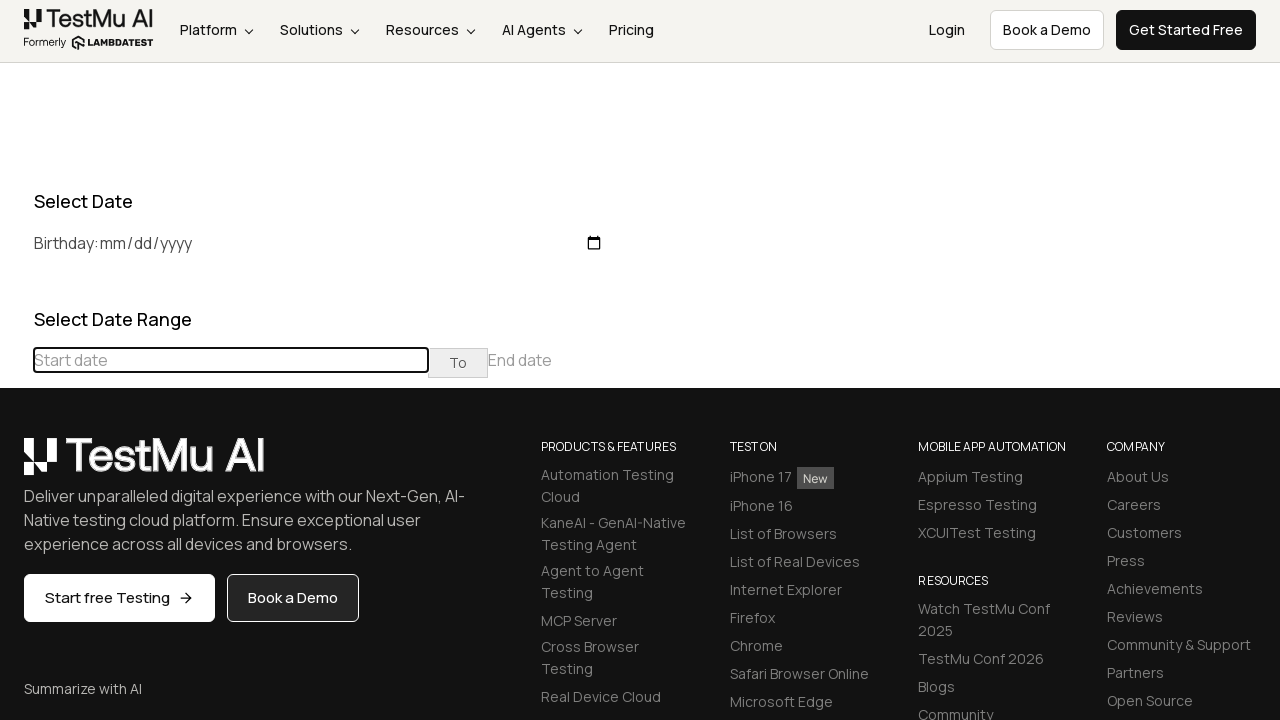

Clicked previous button to navigate to earlier month at (16, 465) on xpath=//*[@class='prev'] >> nth=0
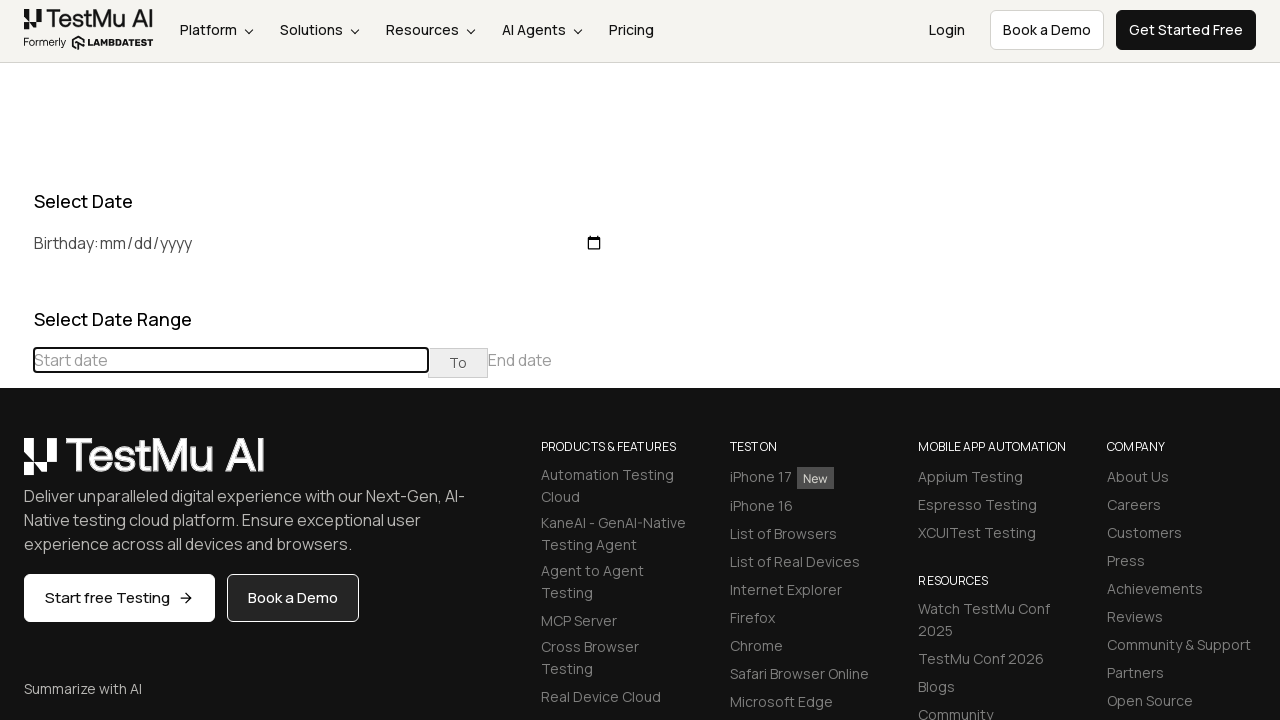

Clicked previous button to navigate to earlier month at (16, 465) on xpath=//*[@class='prev'] >> nth=0
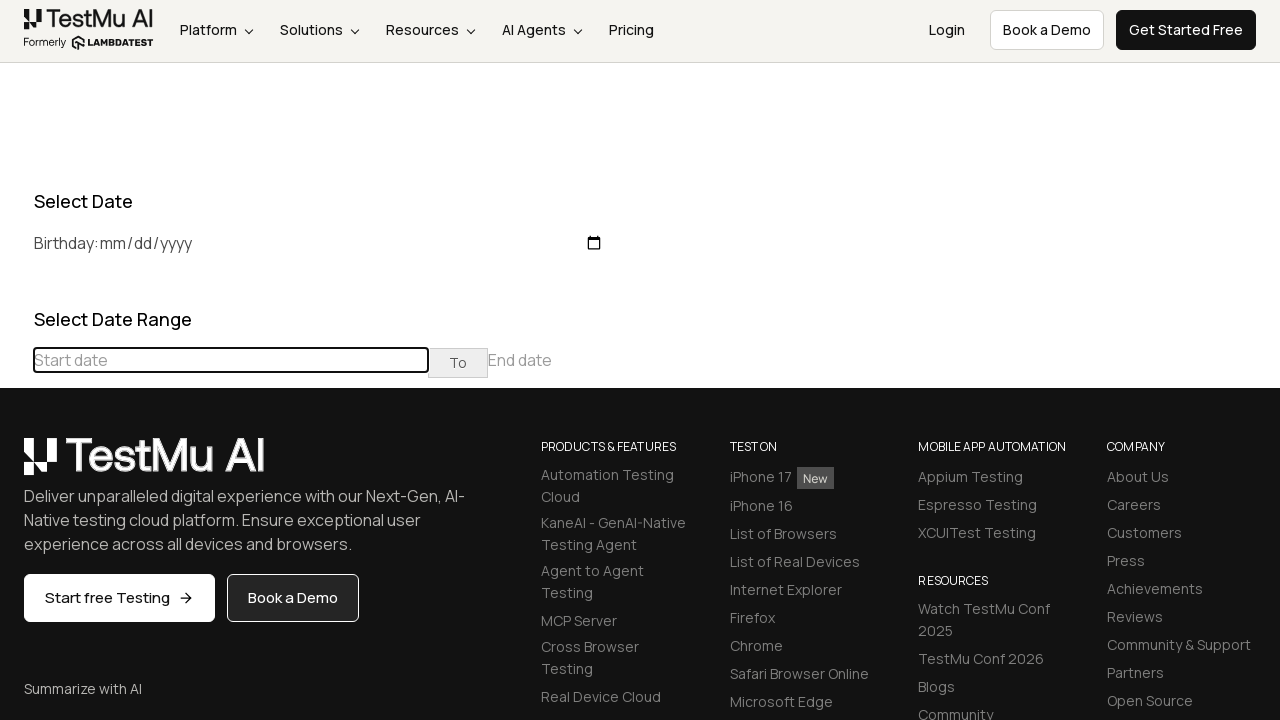

Clicked previous button to navigate to earlier month at (16, 465) on xpath=//*[@class='prev'] >> nth=0
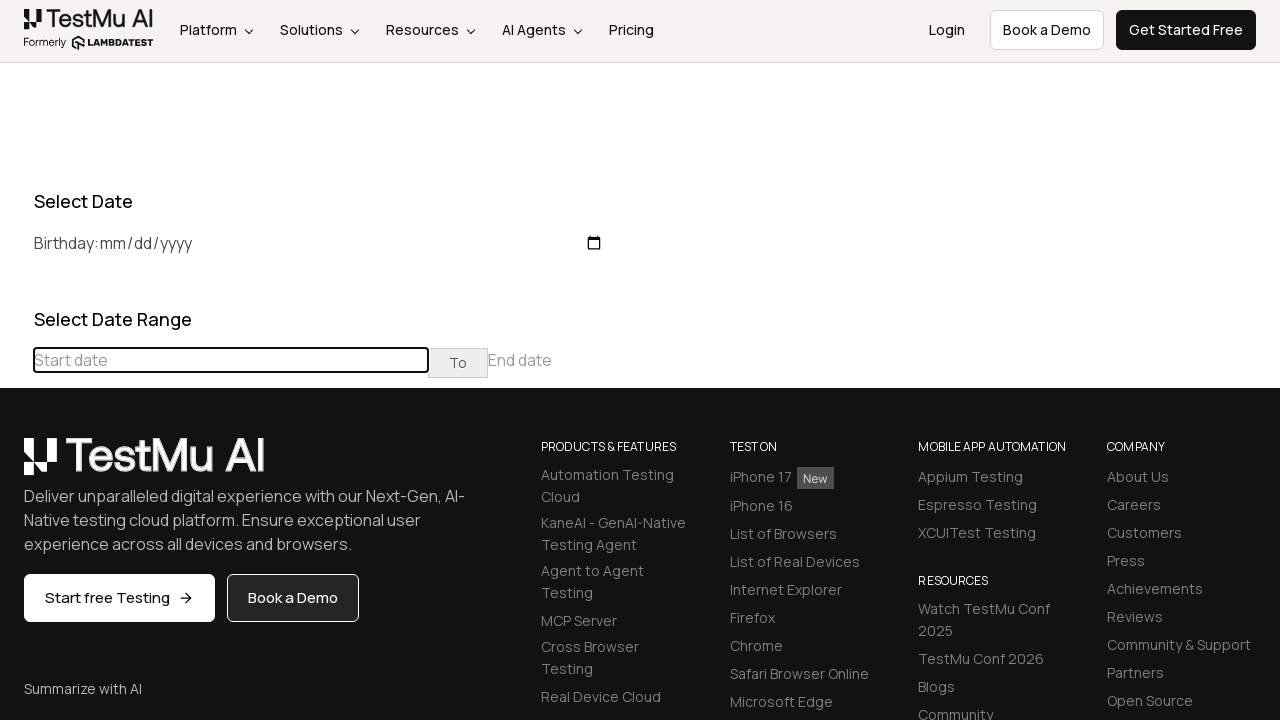

Clicked previous button to navigate to earlier month at (16, 465) on xpath=//*[@class='prev'] >> nth=0
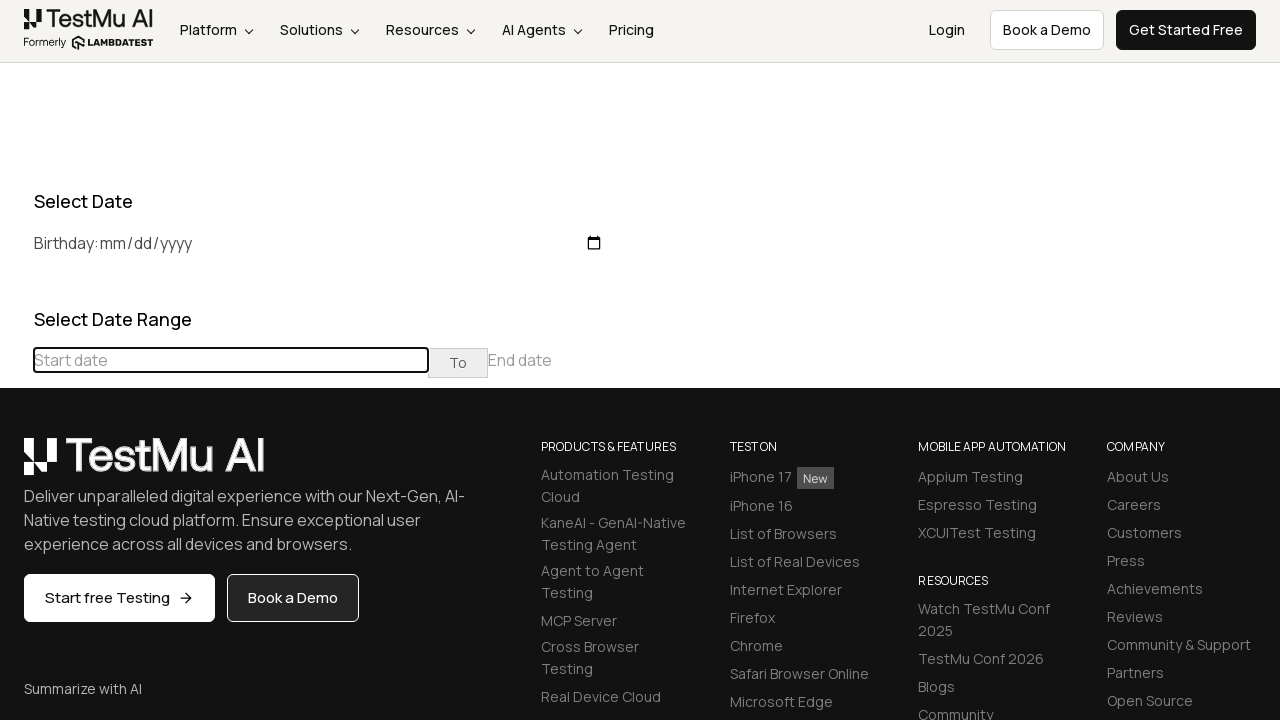

Selected date 14 from March 2025 in date picker at (185, 601) on //td[@class='day'][text()='14']
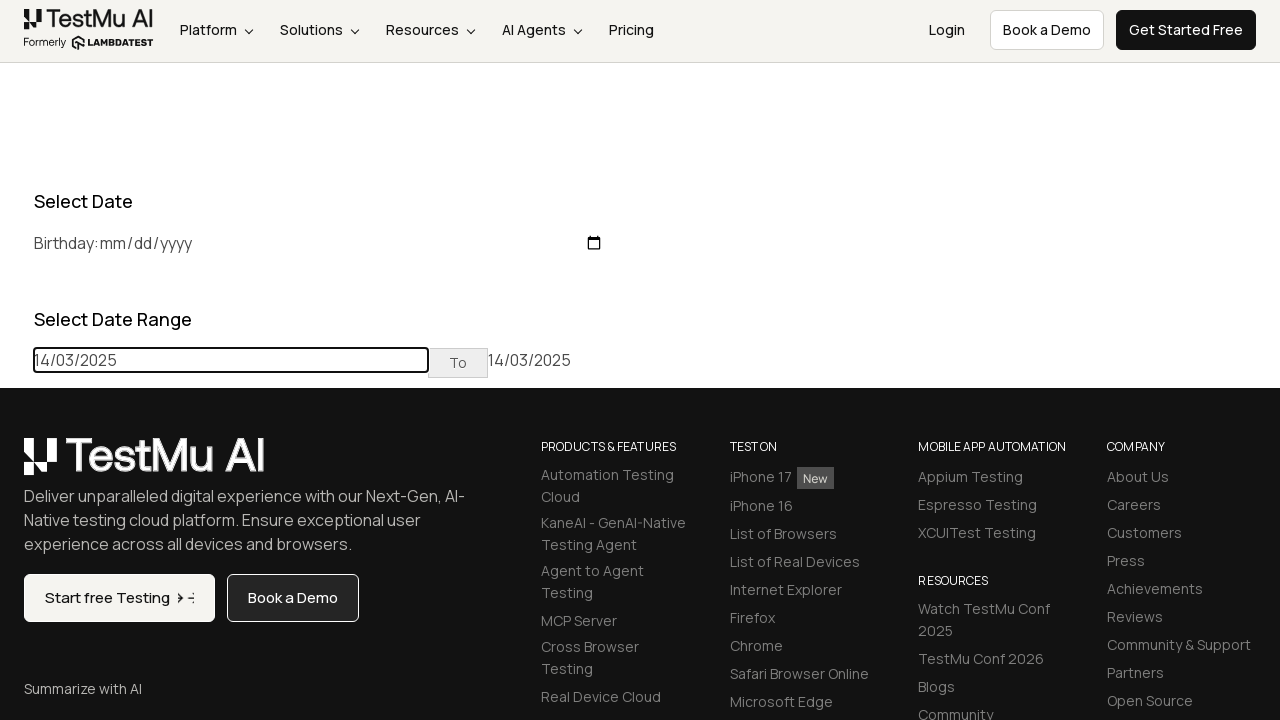

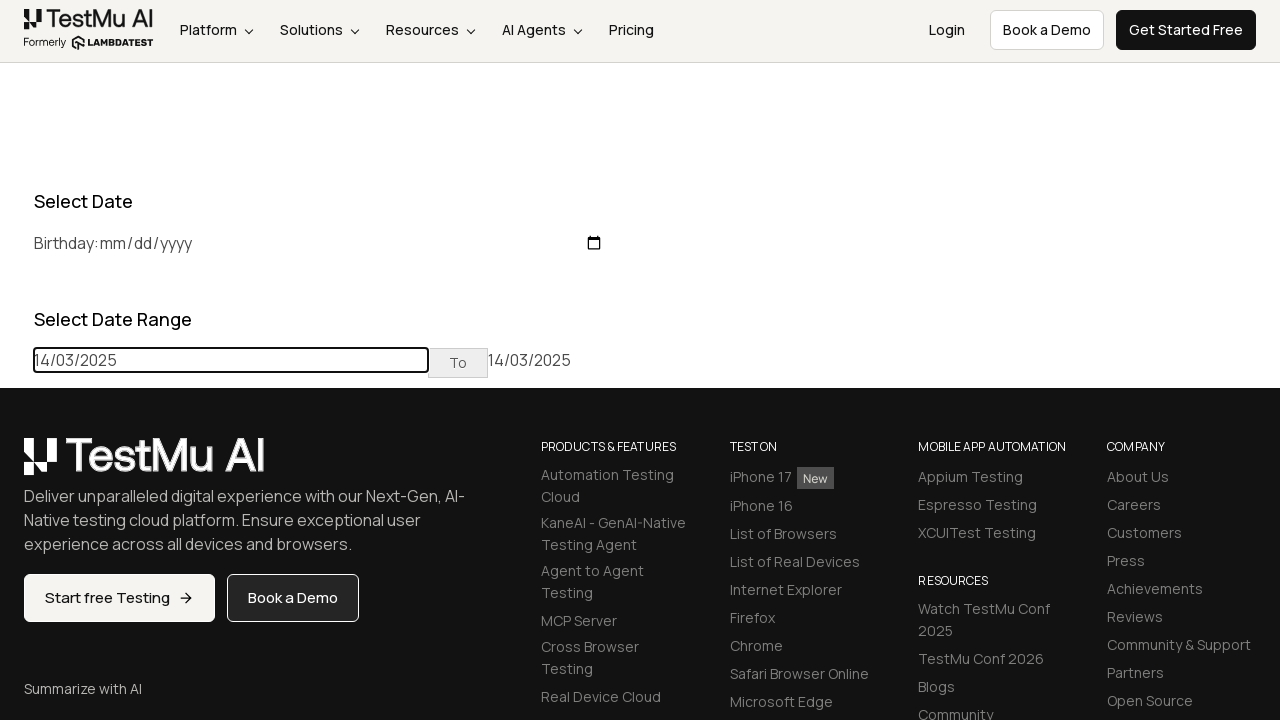